Navigates to a demo links page and maximizes the browser window, demonstrating basic window handle retrieval

Starting URL: https://skpatro.github.io/demo/links/

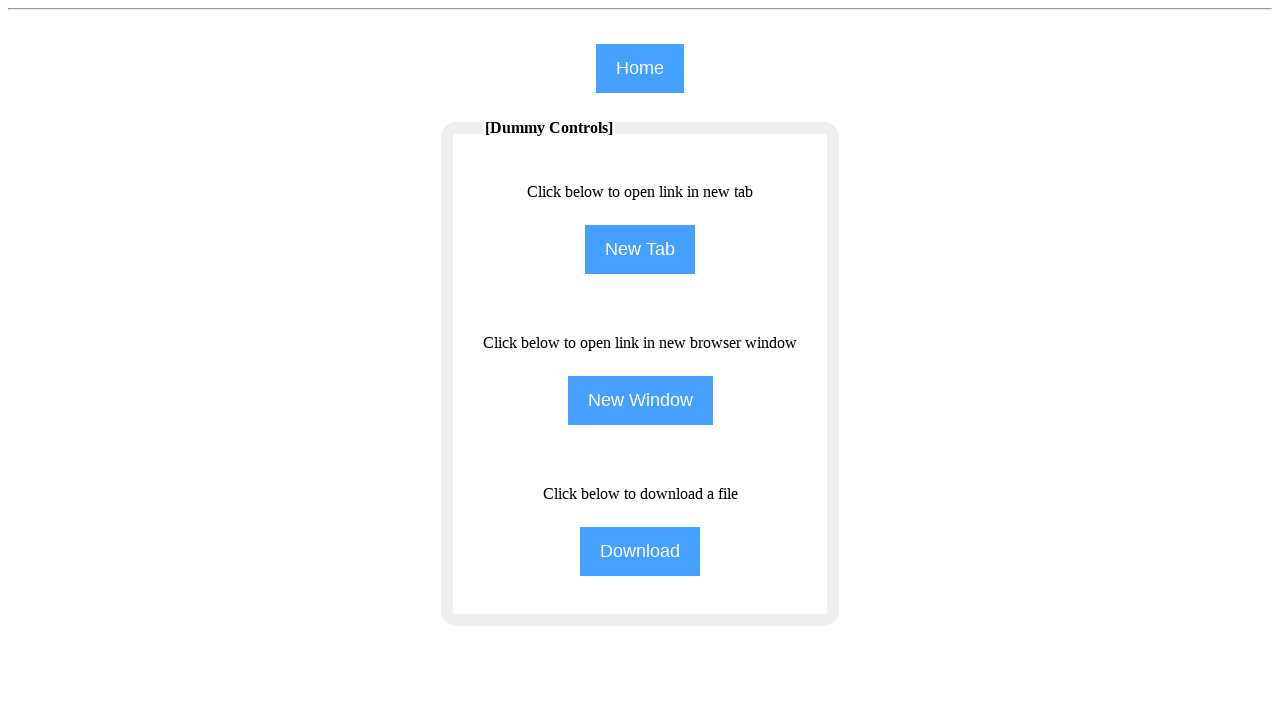

Set viewport size to 1920x1080 to maximize browser window
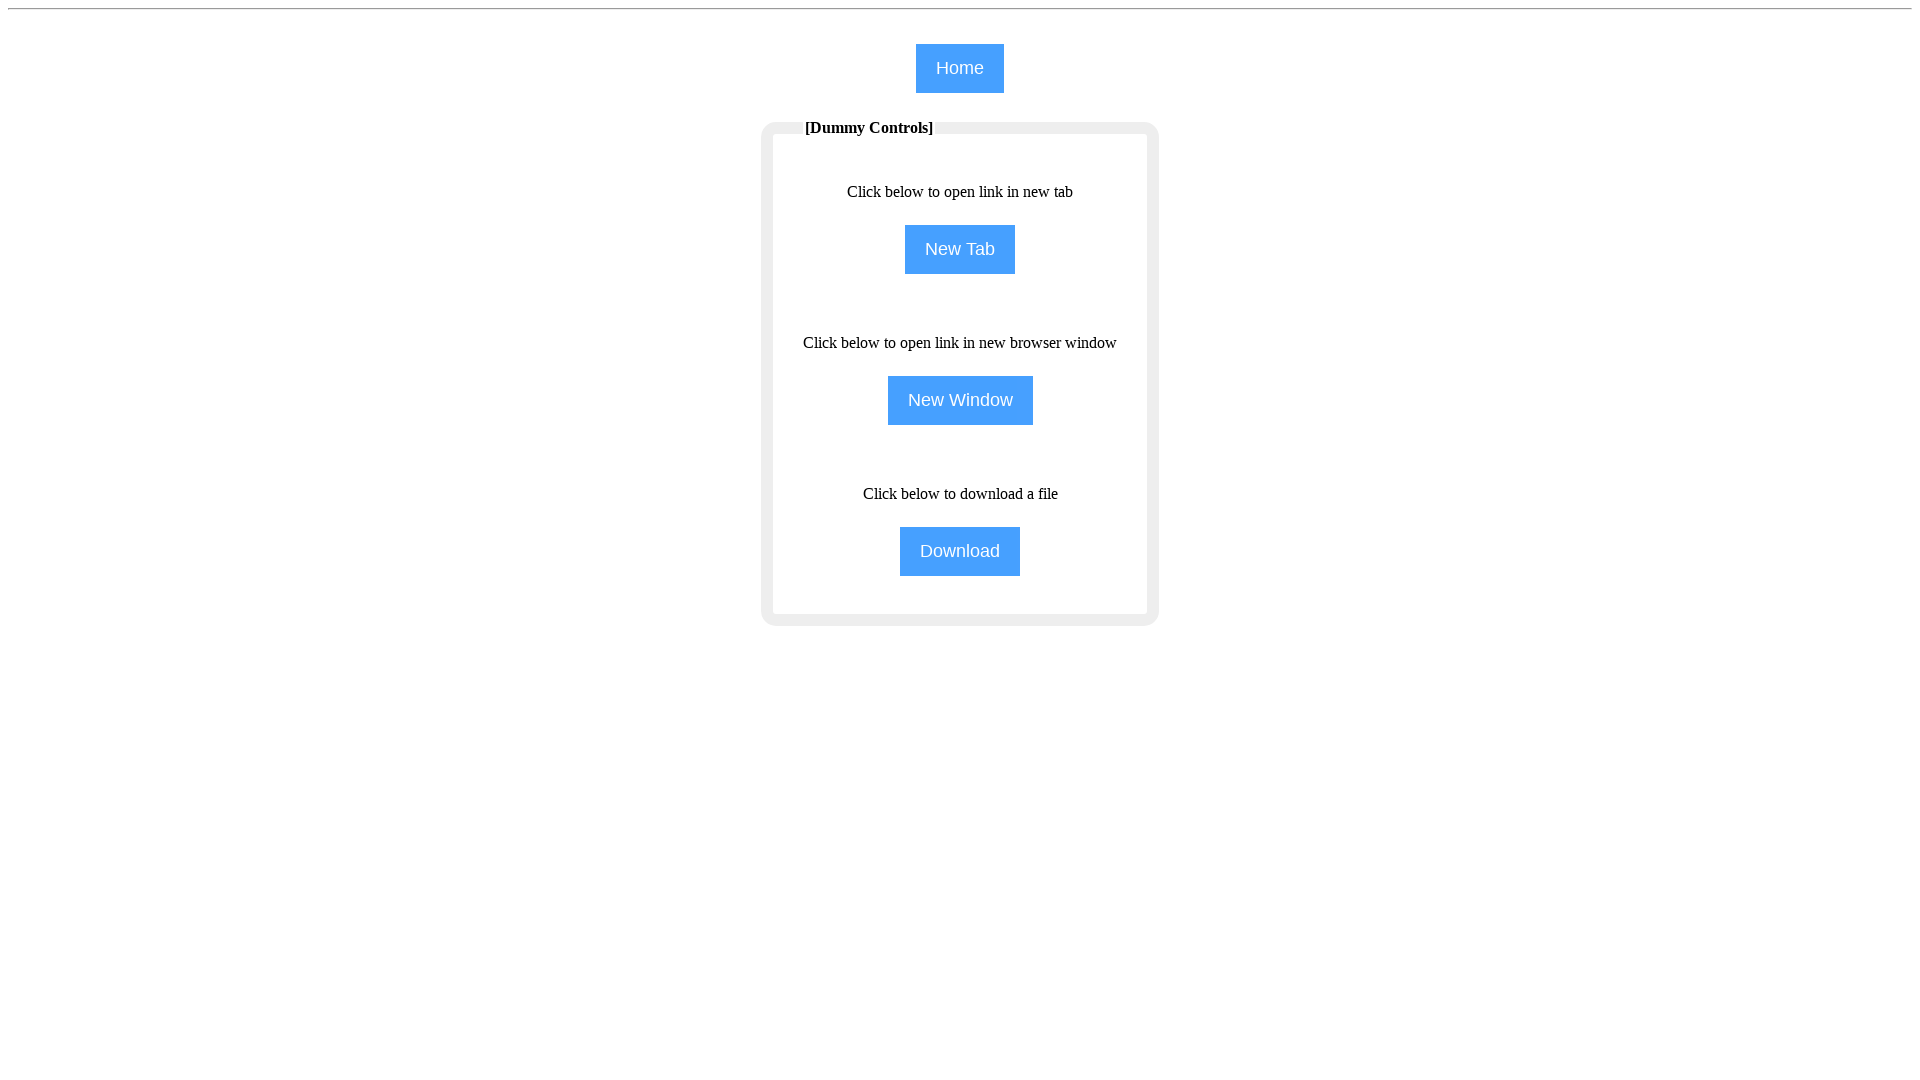

Waited for page DOM to be fully loaded
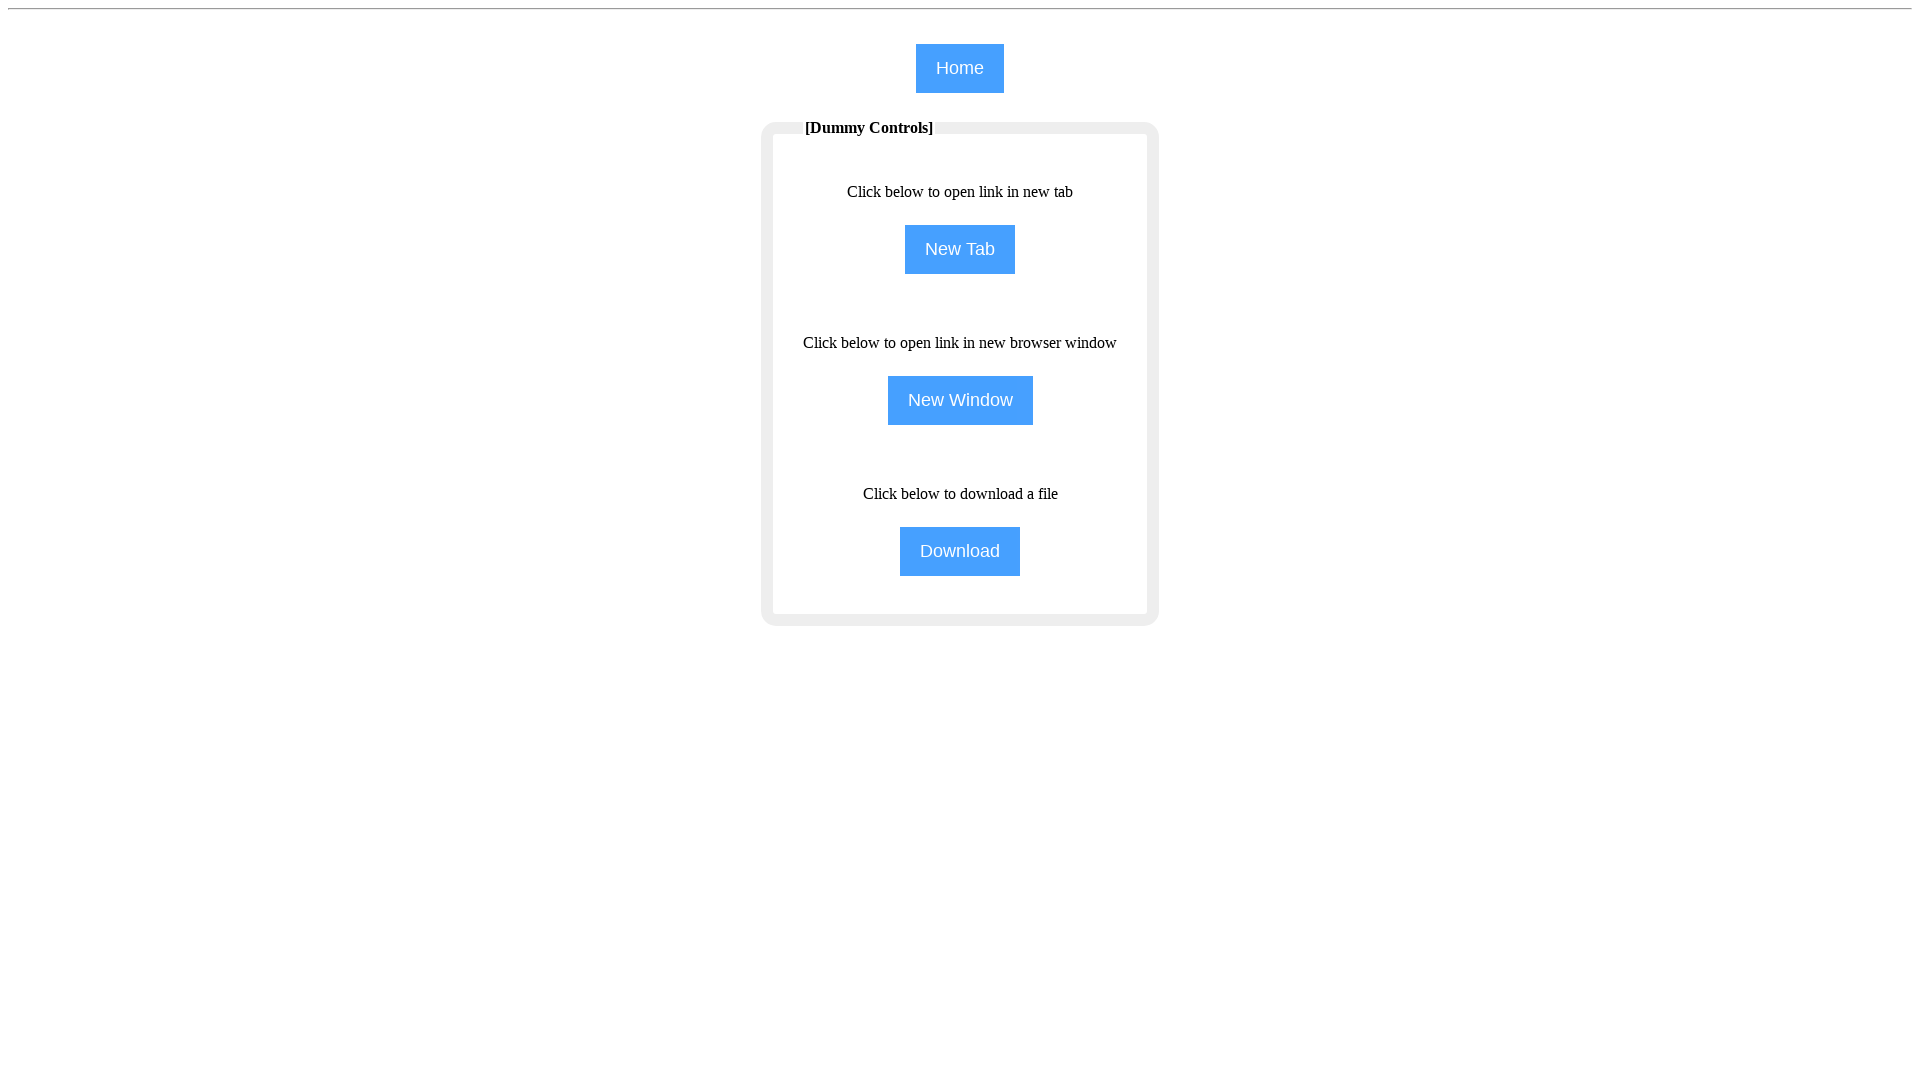

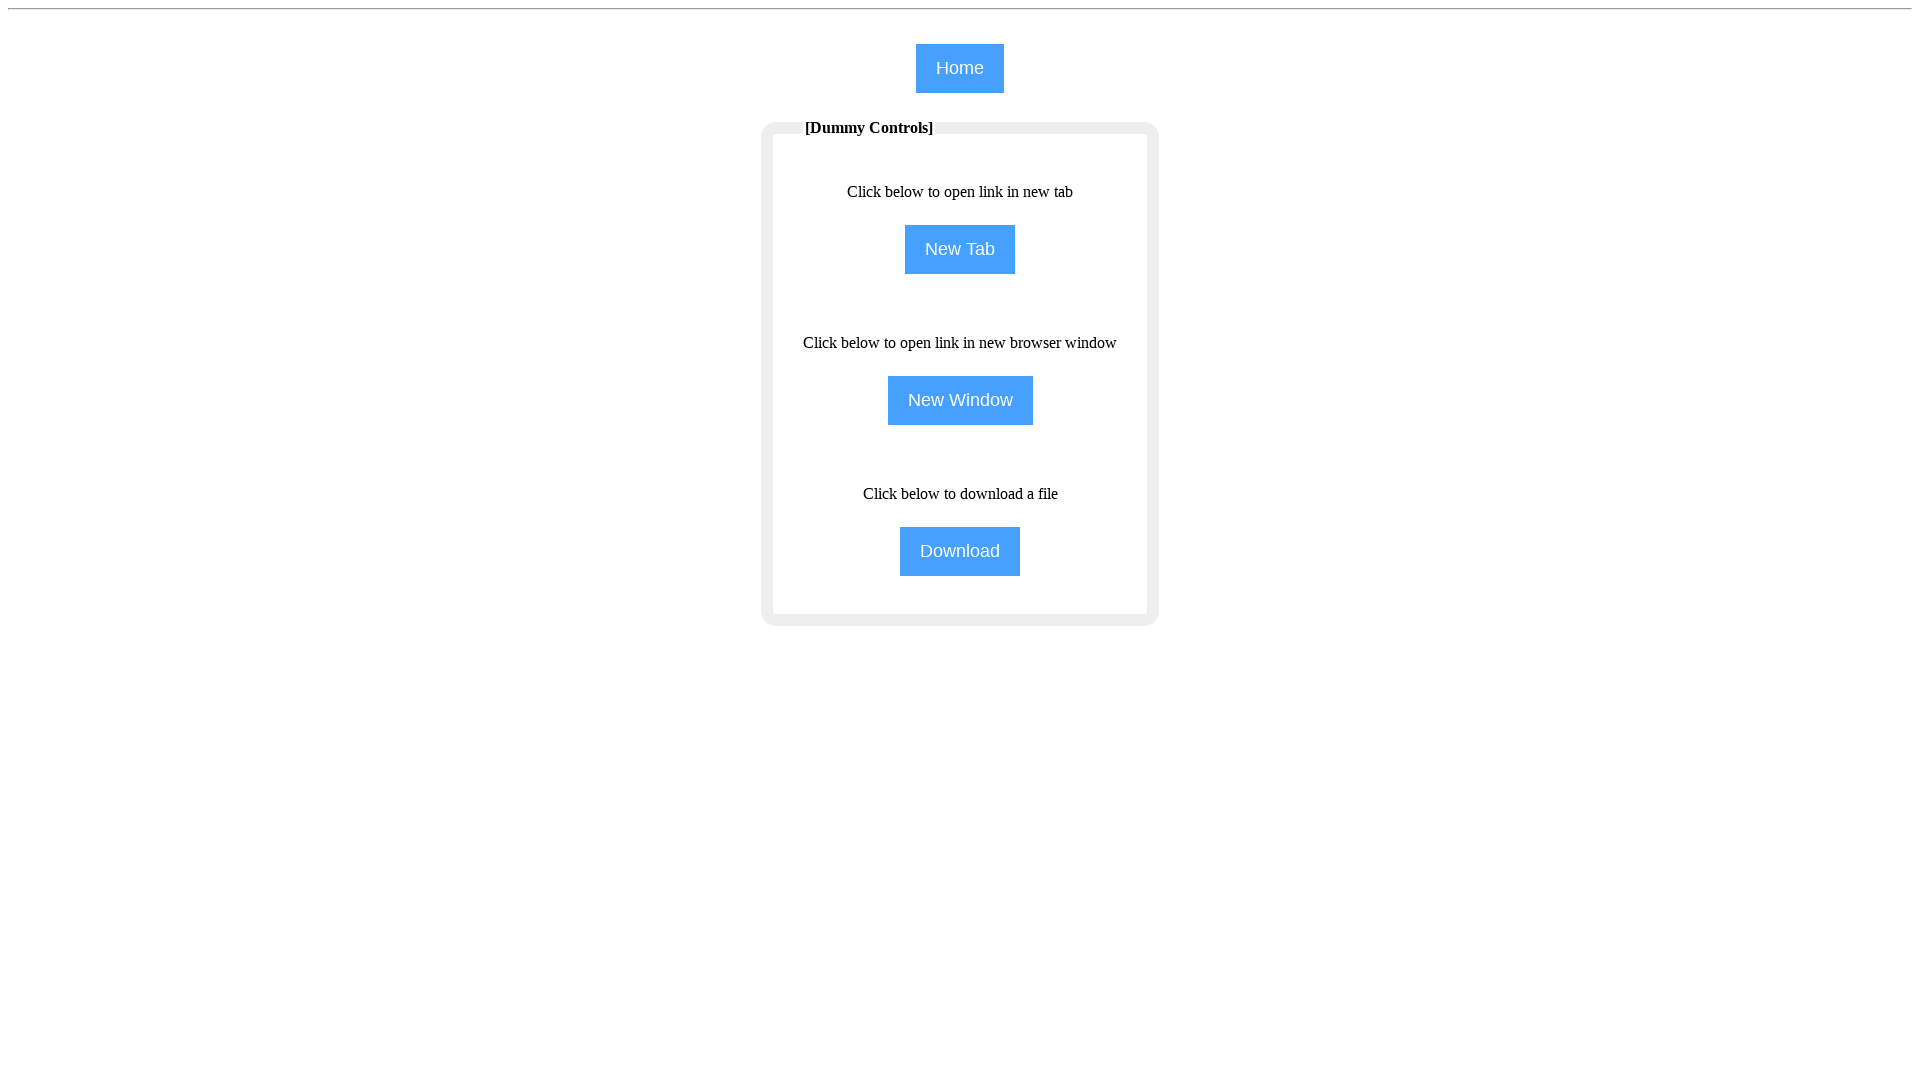